Tests dropdown menu interaction on a demo website by clicking the dropdown button, selecting links (Facebook, FlipKart), and navigating back between pages.

Starting URL: http://omayo.blogspot.com/

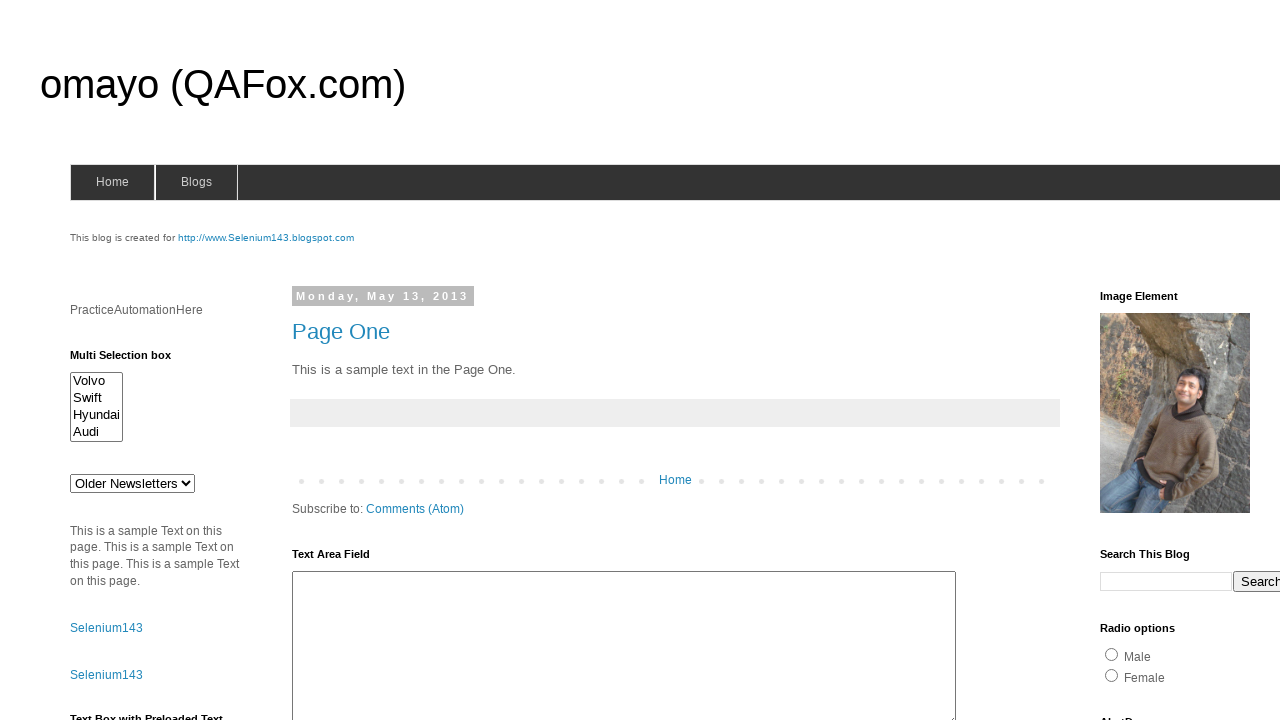

Clicked dropdown button to open menu at (1227, 360) on .dropbtn
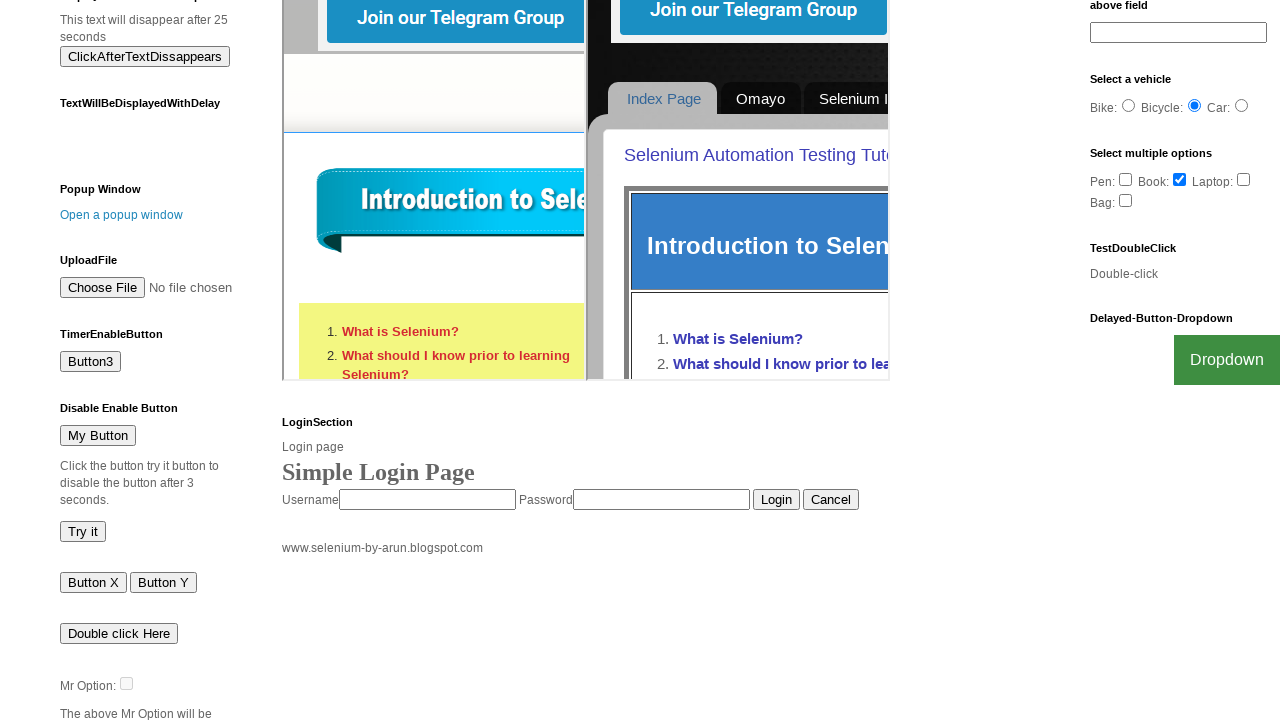

Clicked Facebook link in dropdown menu at (1200, 700) on a:text('Facebook')
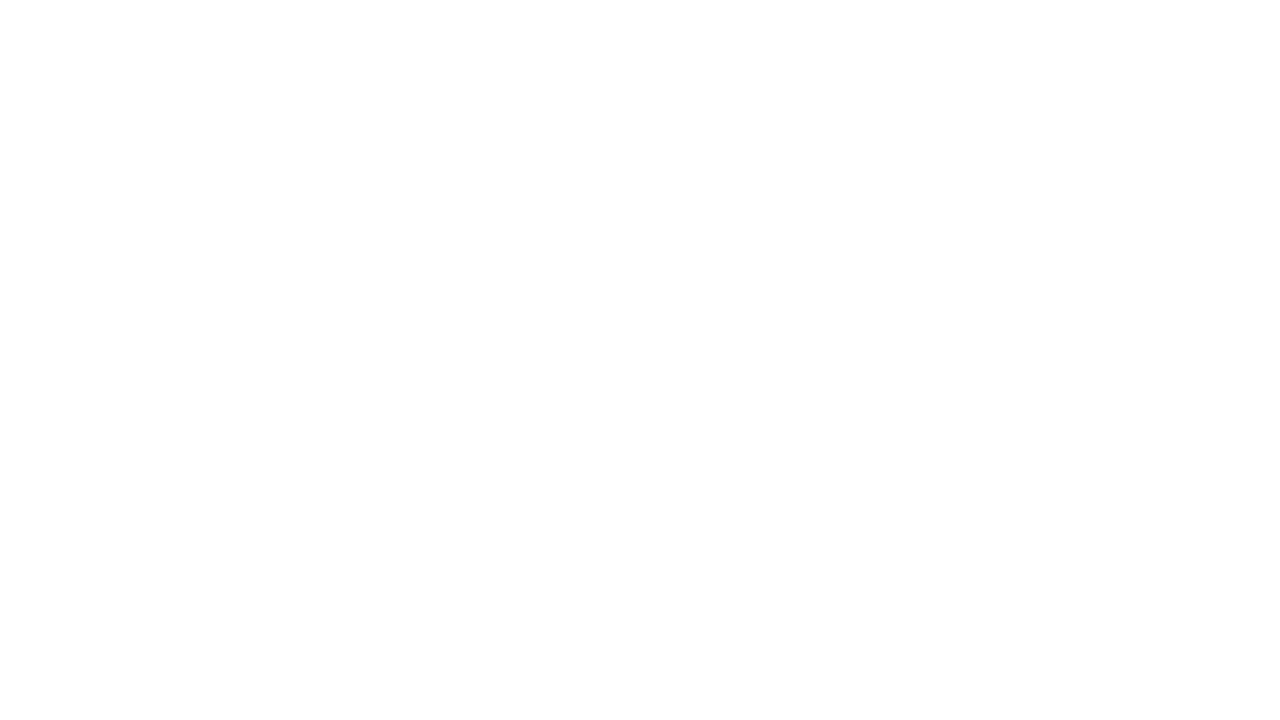

Navigated back to main page
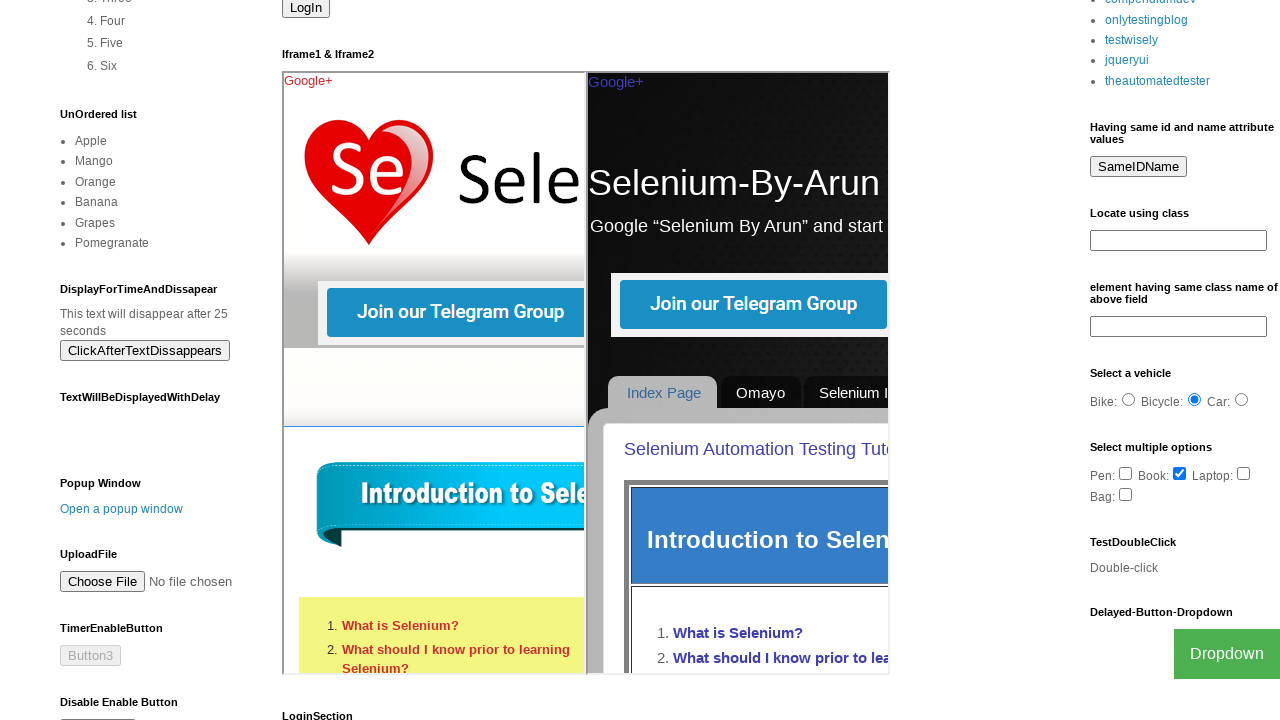

Clicked dropdown button again to open menu at (1227, 654) on .dropbtn
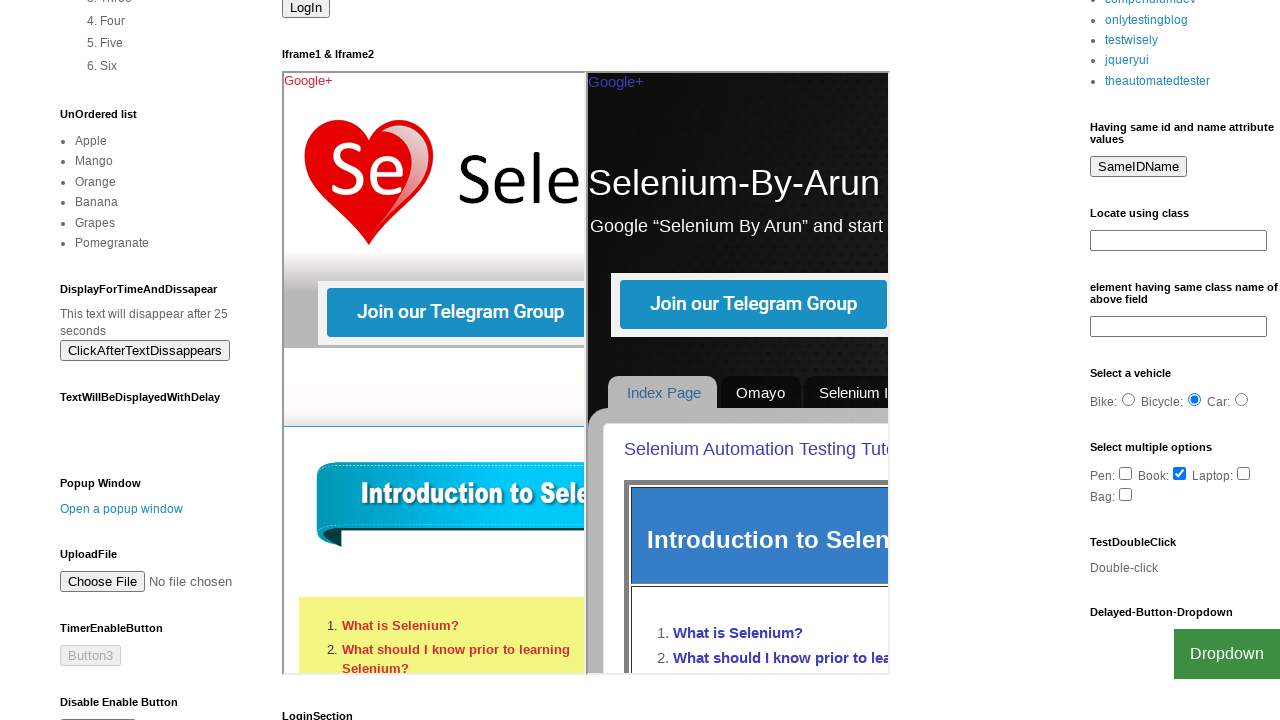

Clicked FlipKart link in dropdown menu at (1200, 700) on a:text('FlipKart')
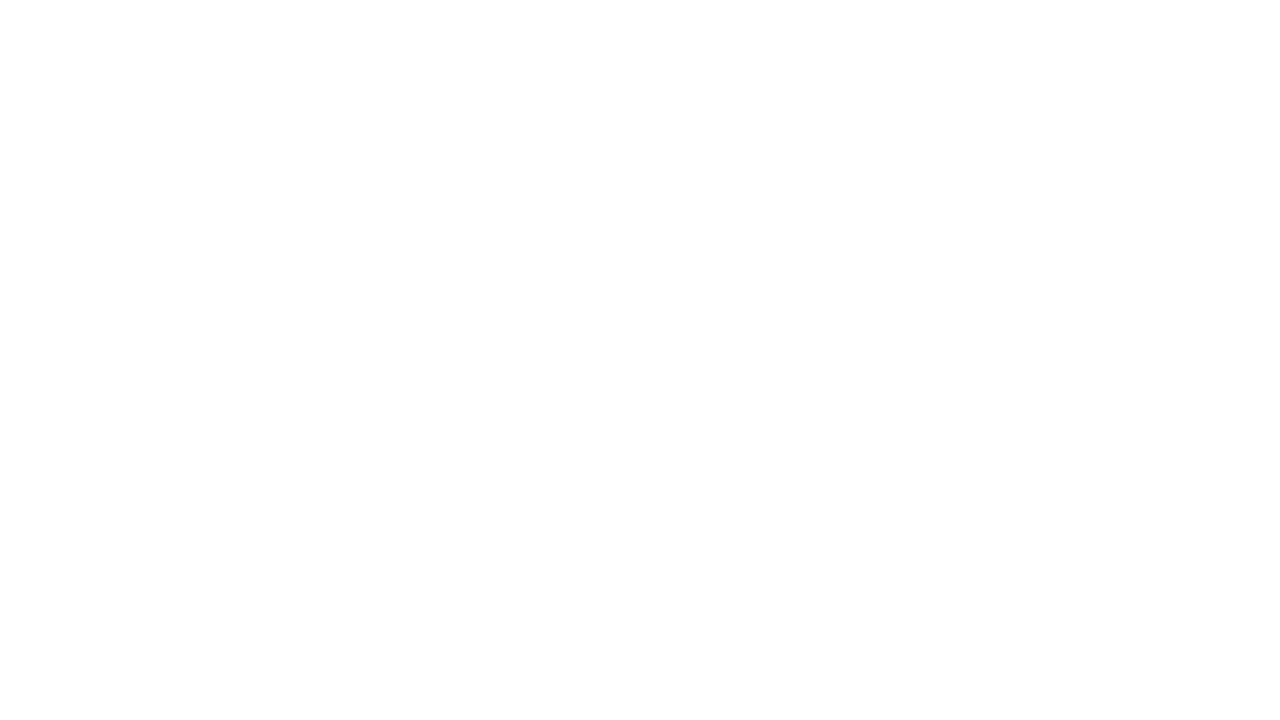

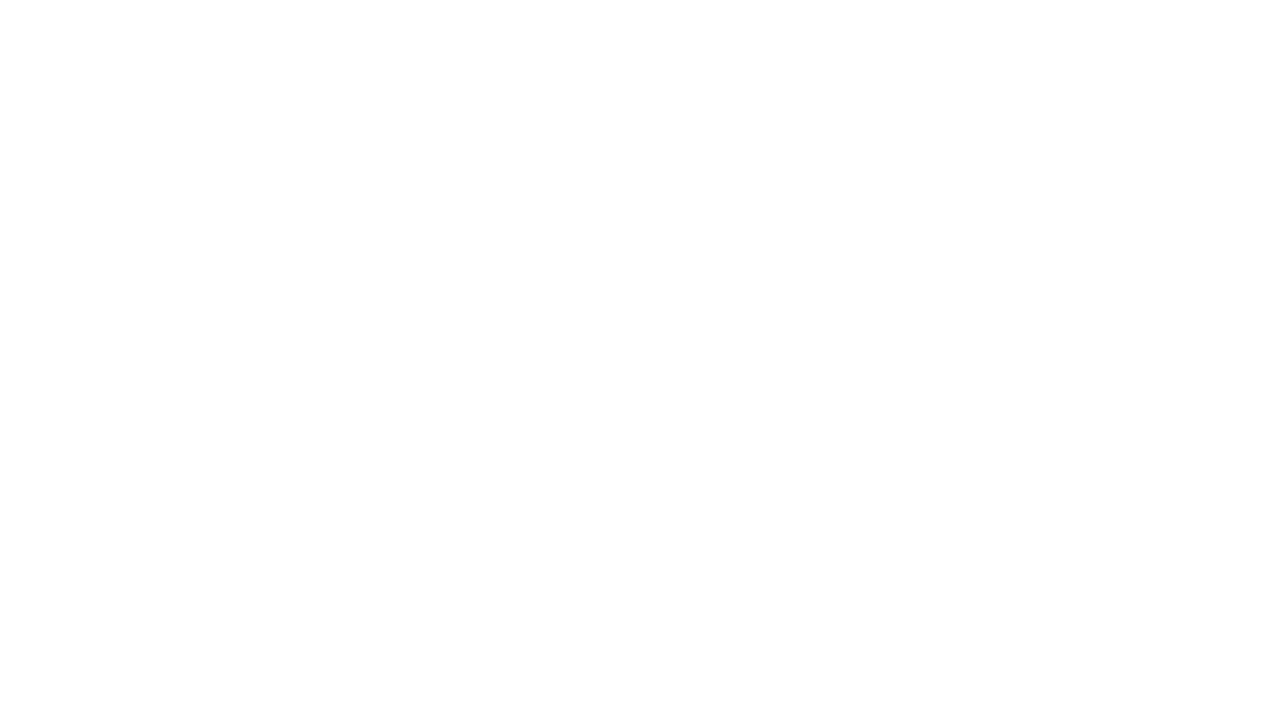